Tests table sorting by clicking the Due column header and verifying values are sorted in ascending order

Starting URL: http://the-internet.herokuapp.com/tables

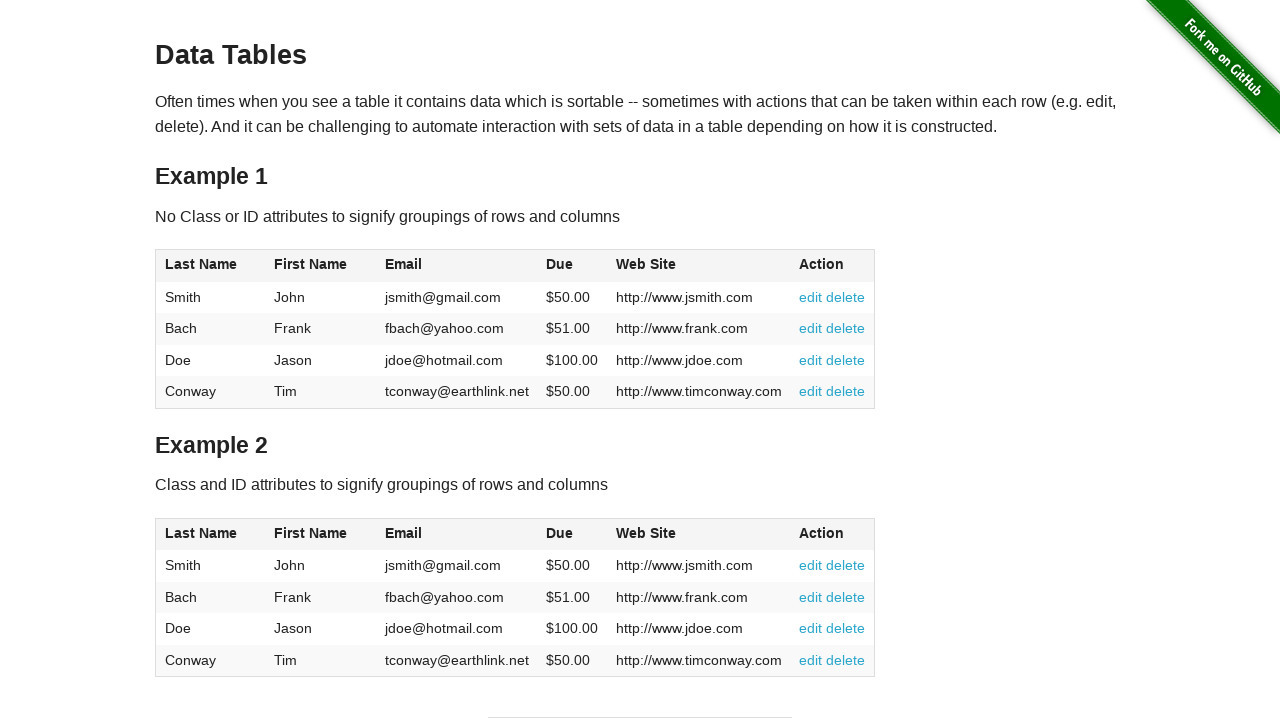

Clicked Due column header to sort ascending at (572, 266) on #table1 thead tr th:nth-of-type(4)
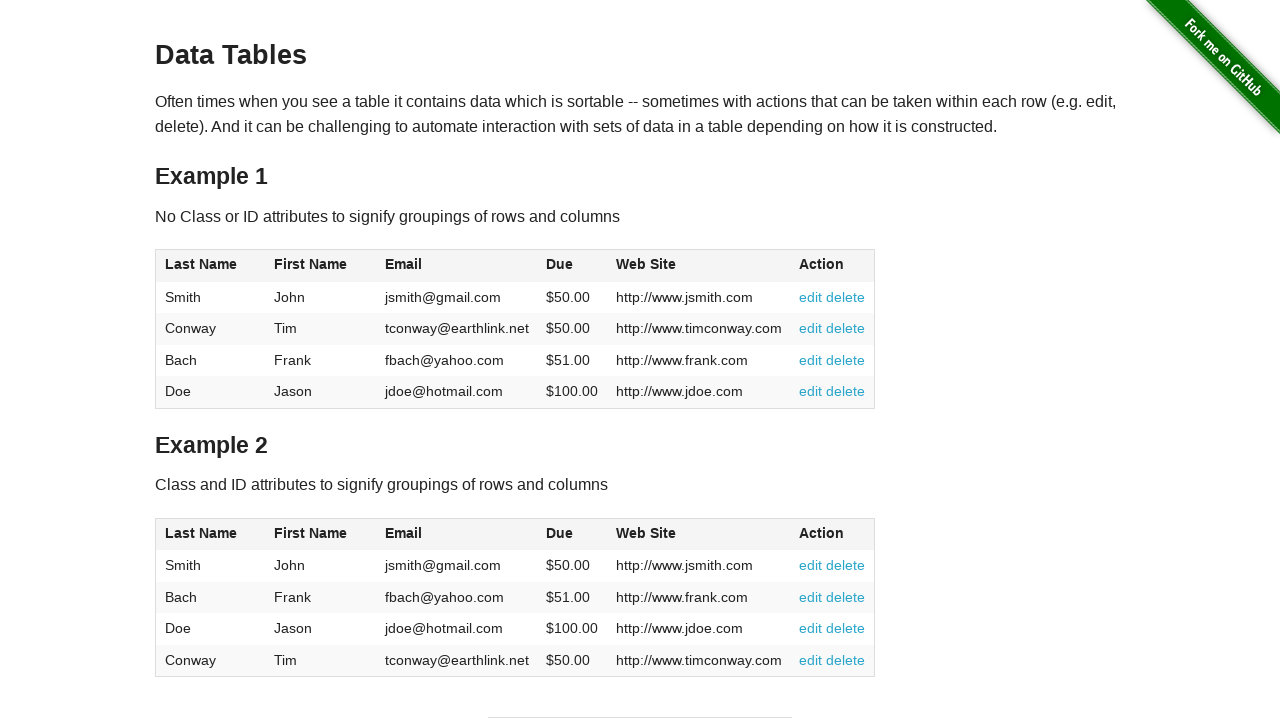

Due column cells loaded after sorting
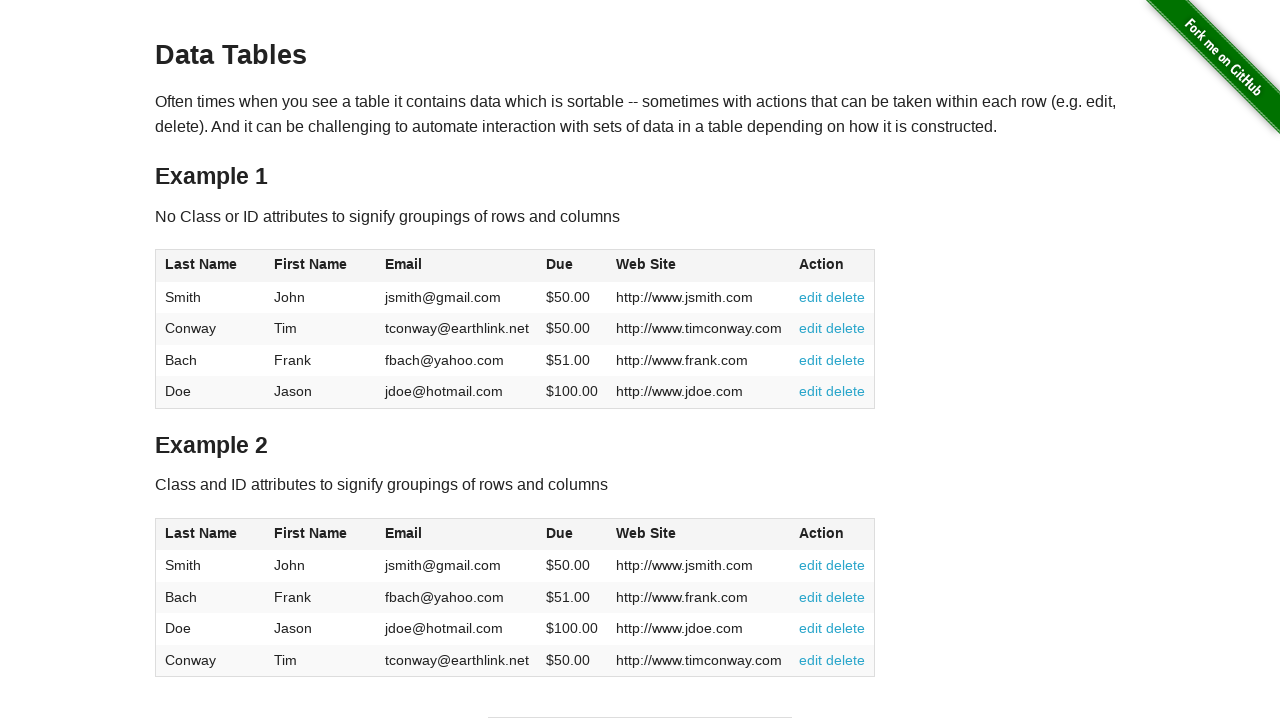

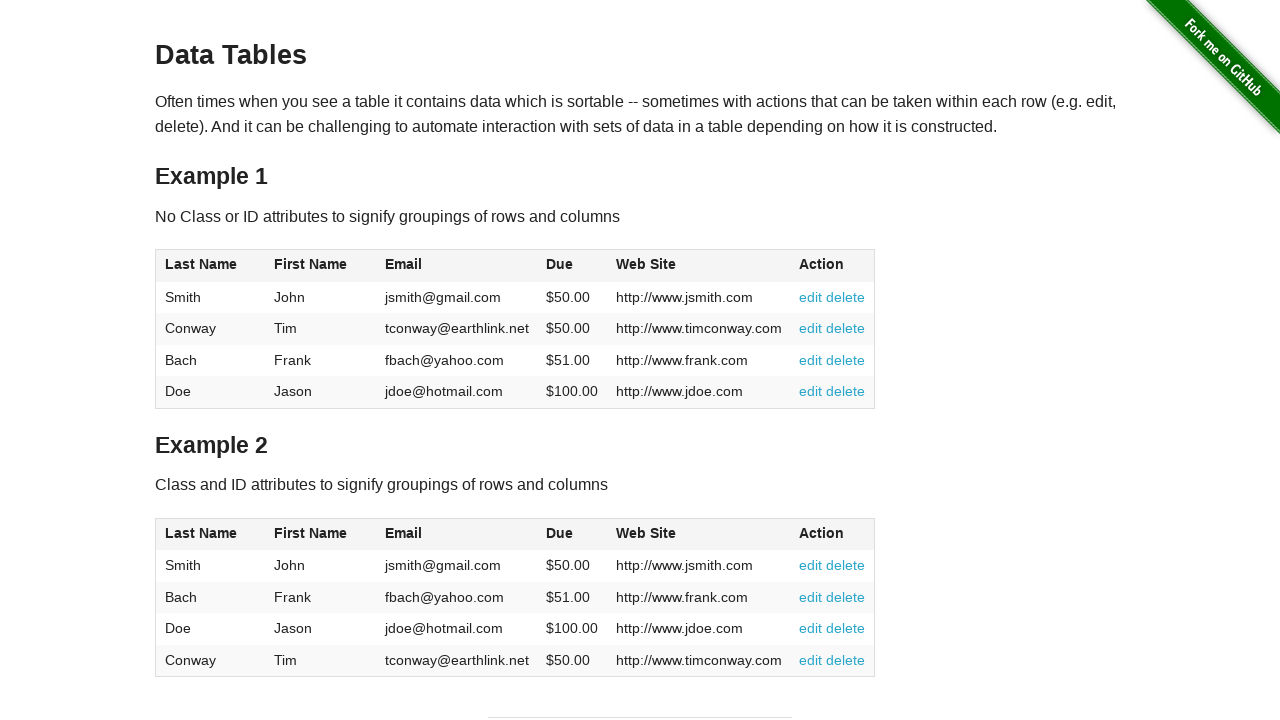